Tests the Green Kart e-commerce functionality by adding specific vegetables (Cucumber, Broccoli, Beetroot) to the shopping cart from a product listing page.

Starting URL: https://rahulshettyacademy.com/seleniumPractise/

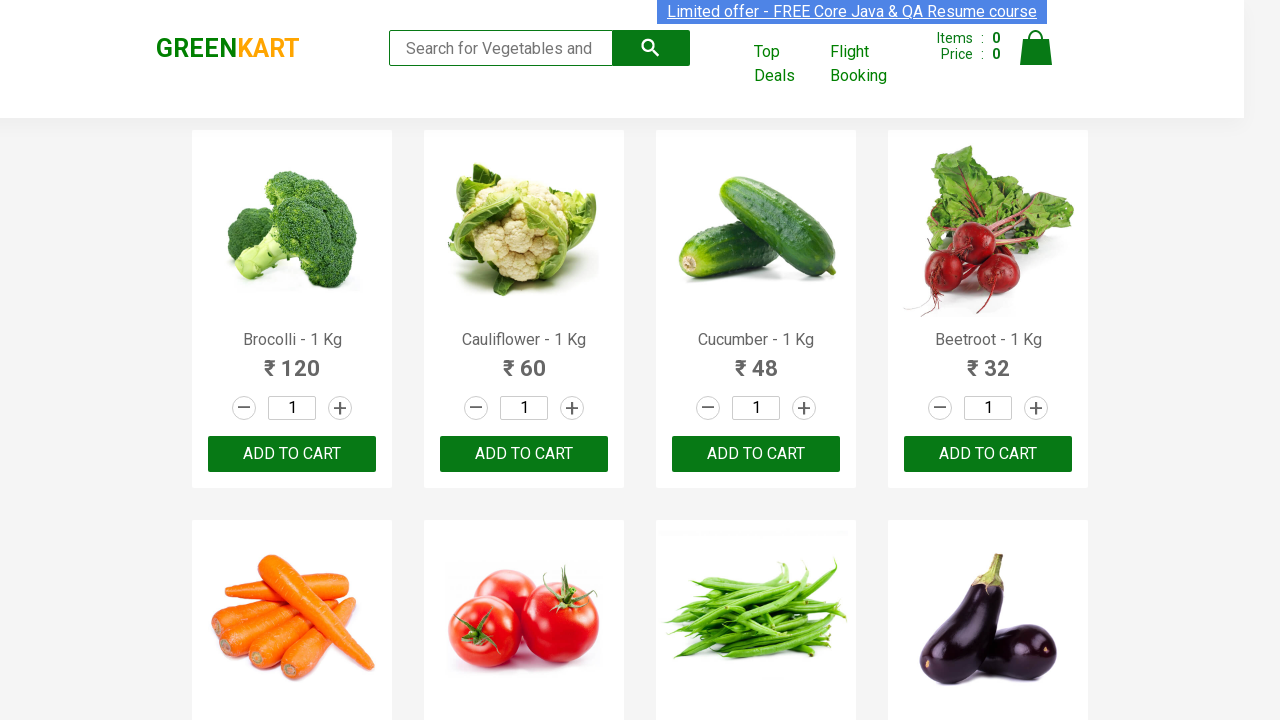

Waited for product list to load (h4.product-name selector)
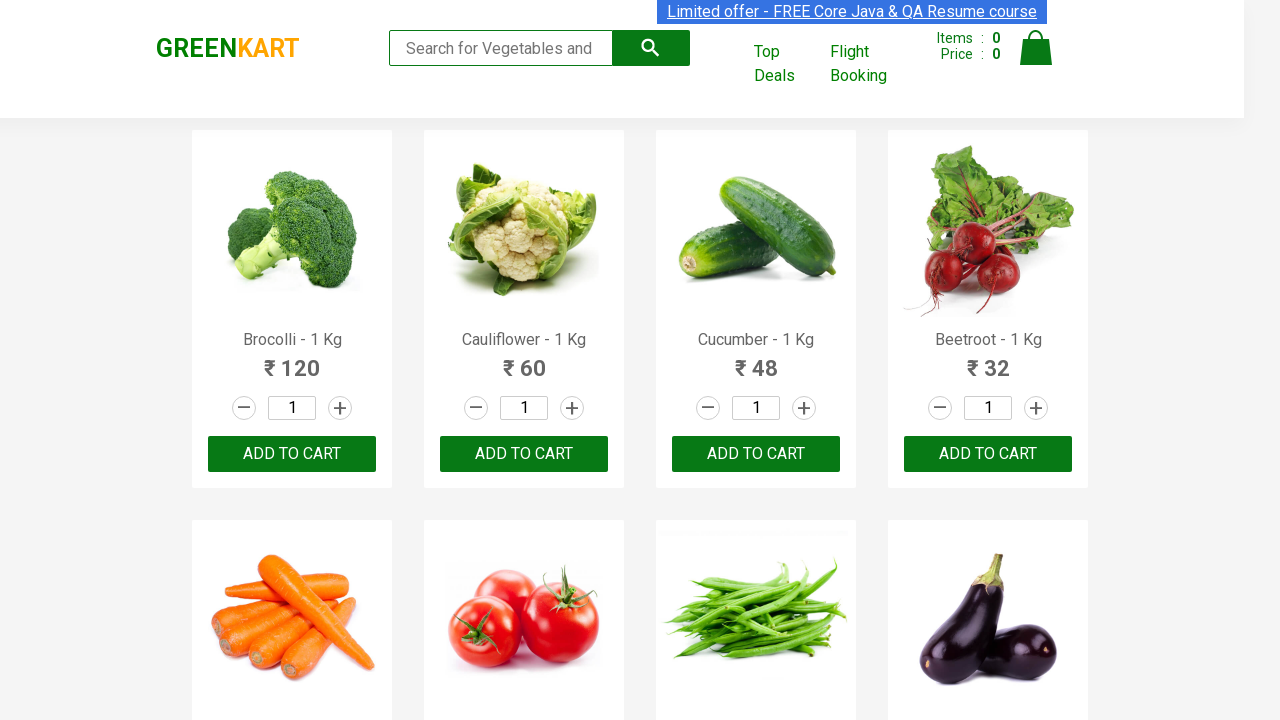

Retrieved all product elements from the page
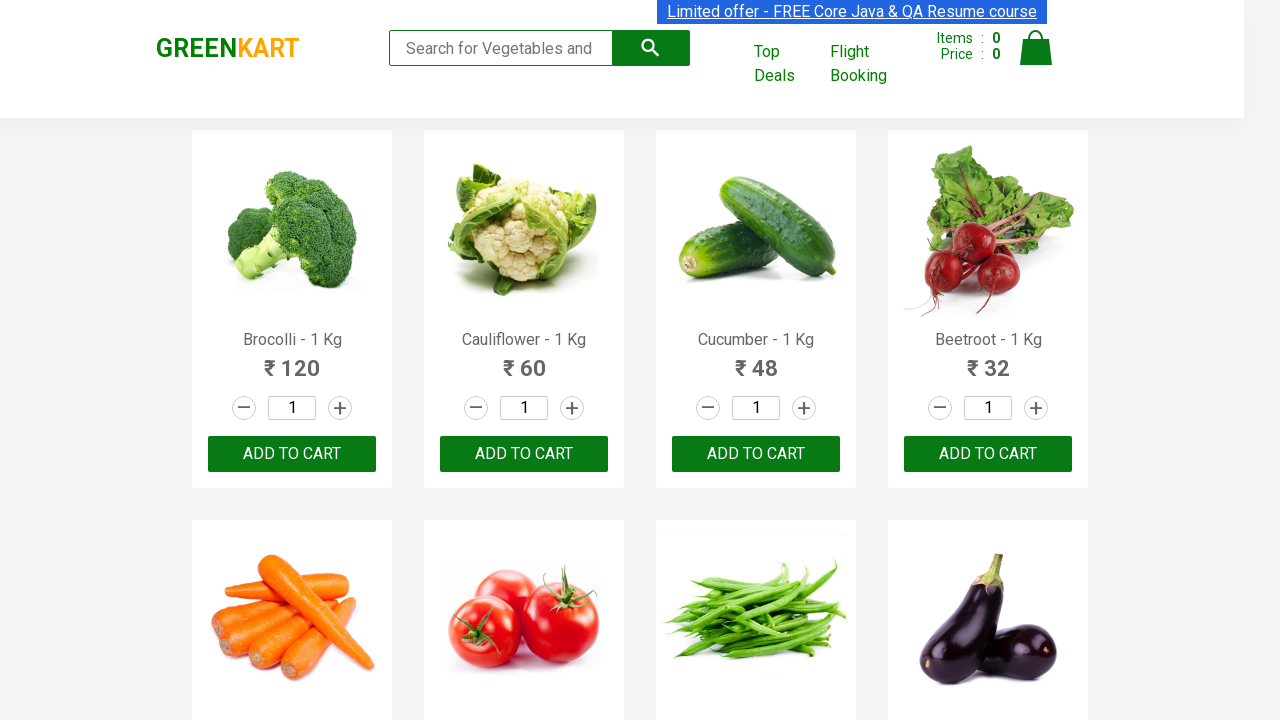

Extracted product name: 'Brocolli'
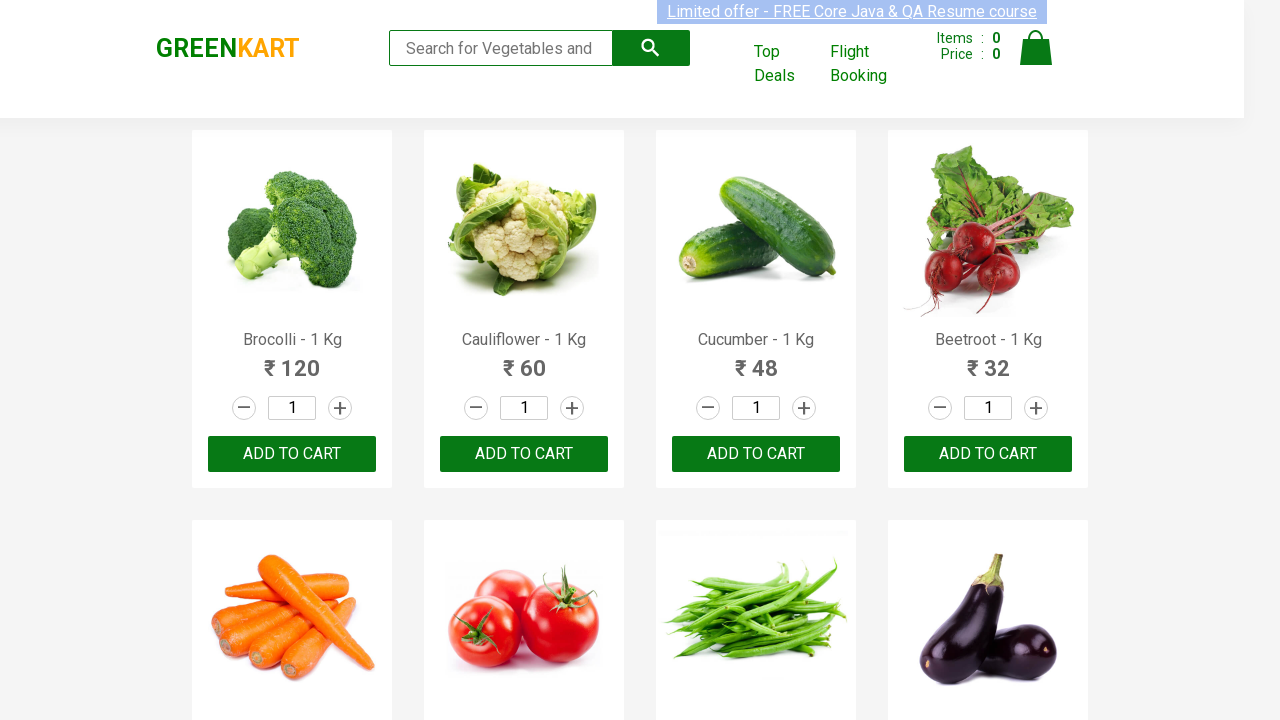

Found needed item 'Brocolli' in product list (item 1 of 3)
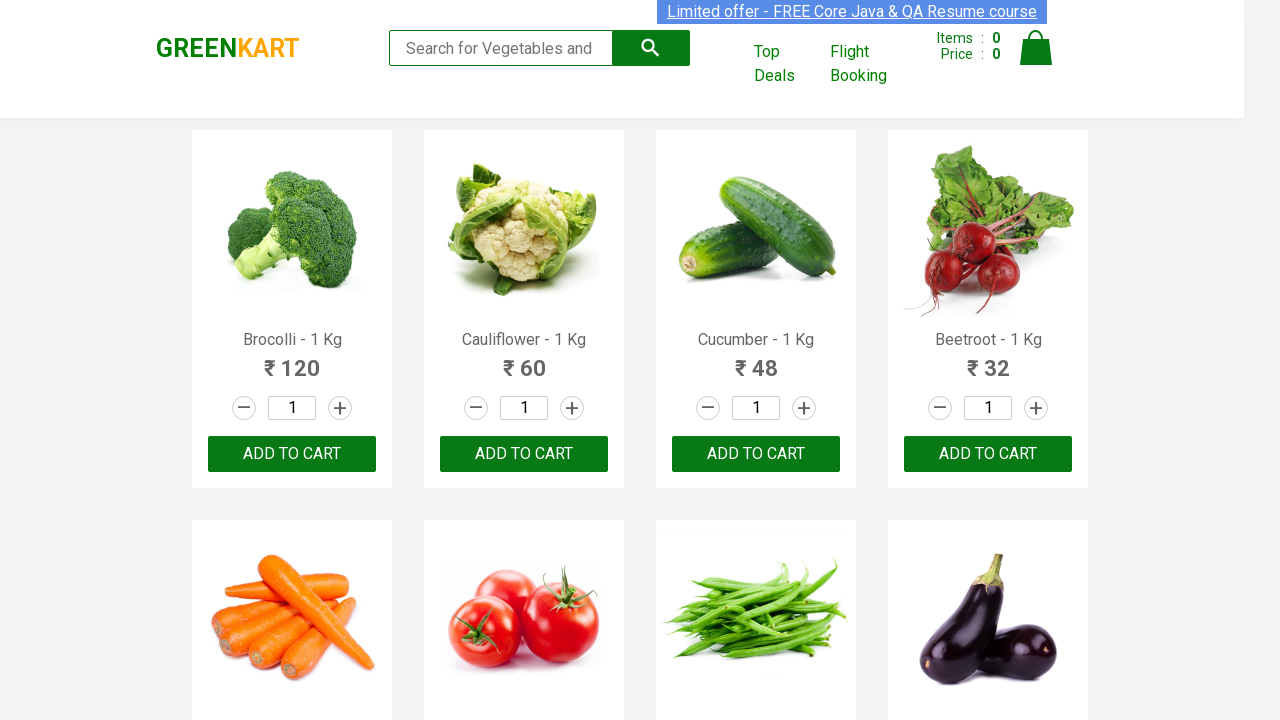

Clicked 'Add to cart' button for 'Brocolli' at (292, 454) on xpath=//div[@class='product-action']/button >> nth=0
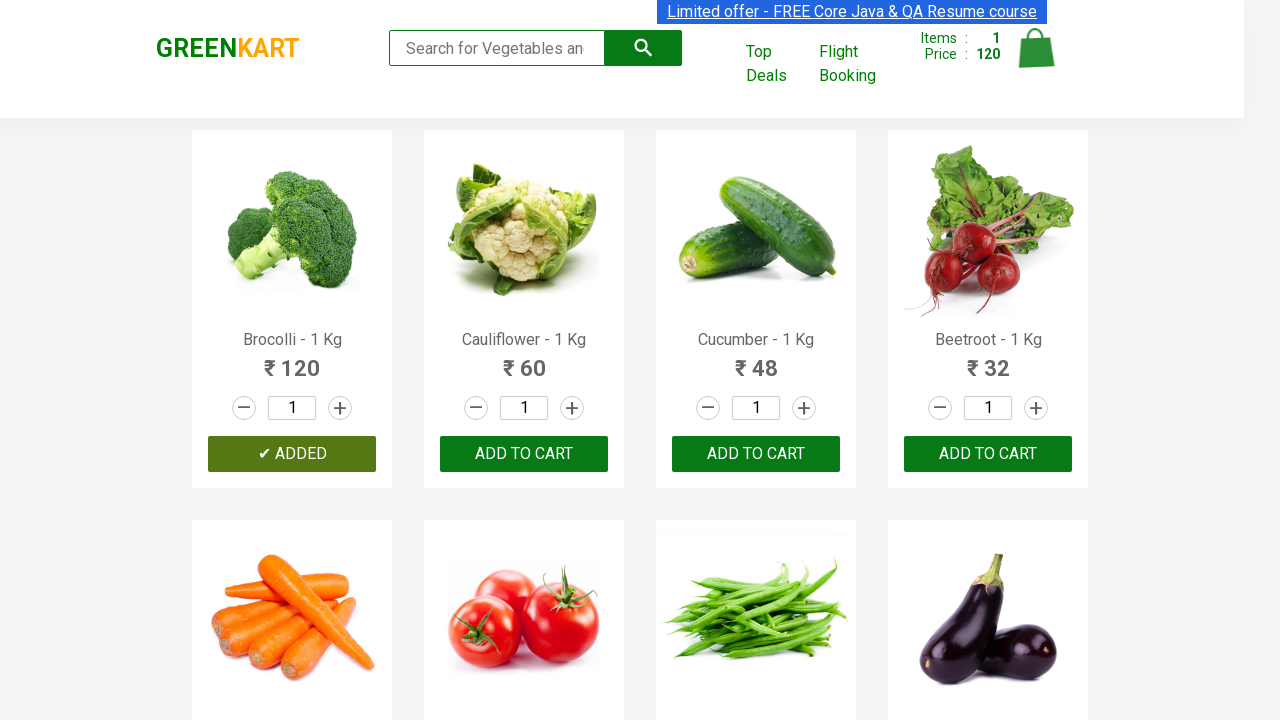

Extracted product name: 'Cauliflower'
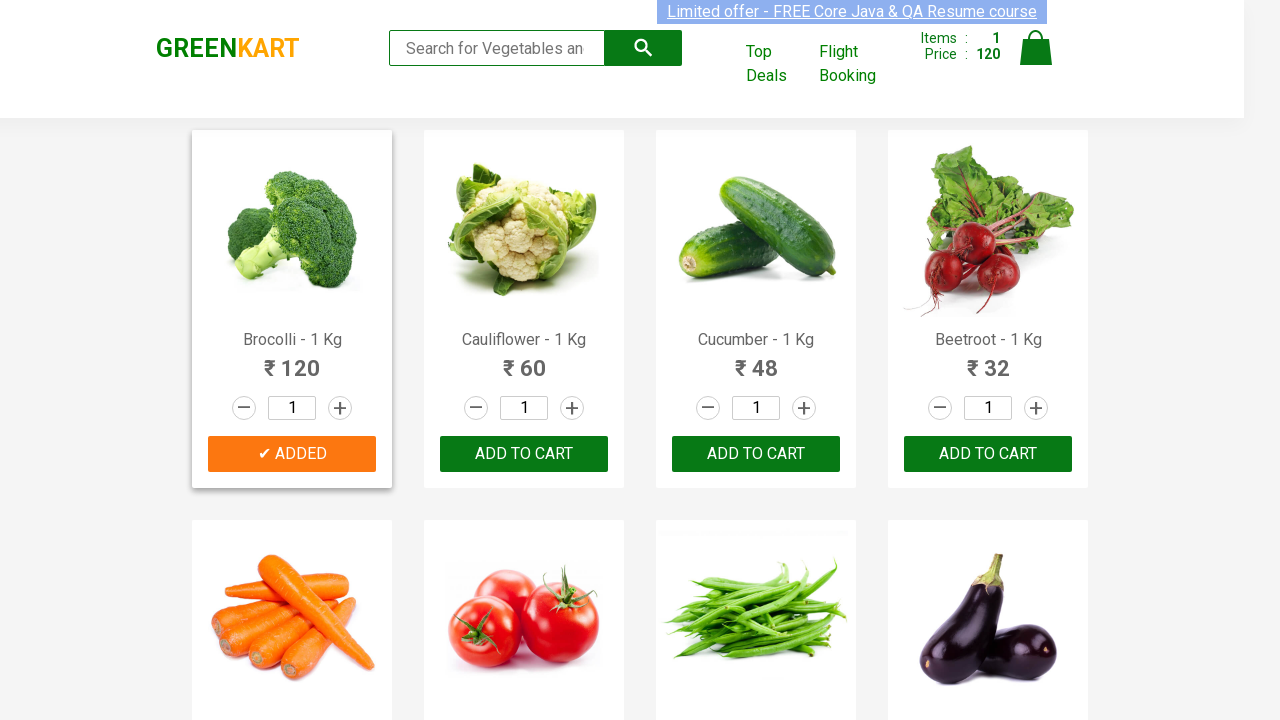

Extracted product name: 'Cucumber'
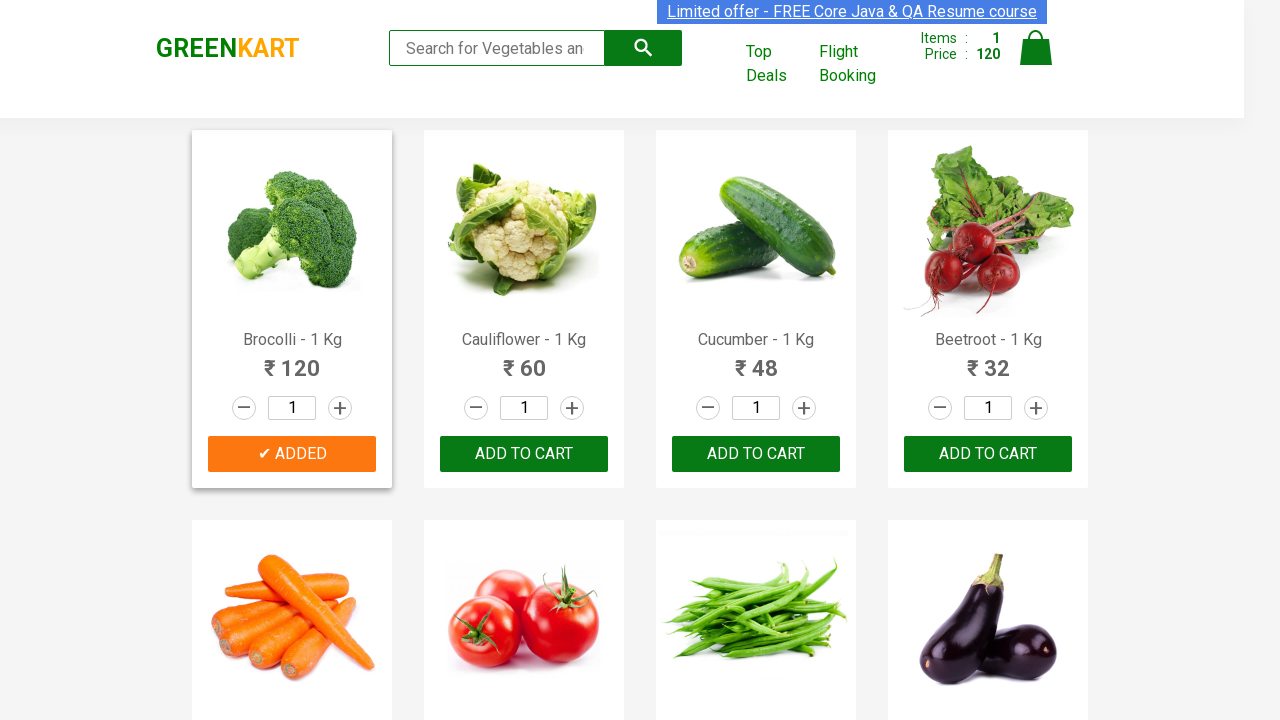

Found needed item 'Cucumber' in product list (item 2 of 3)
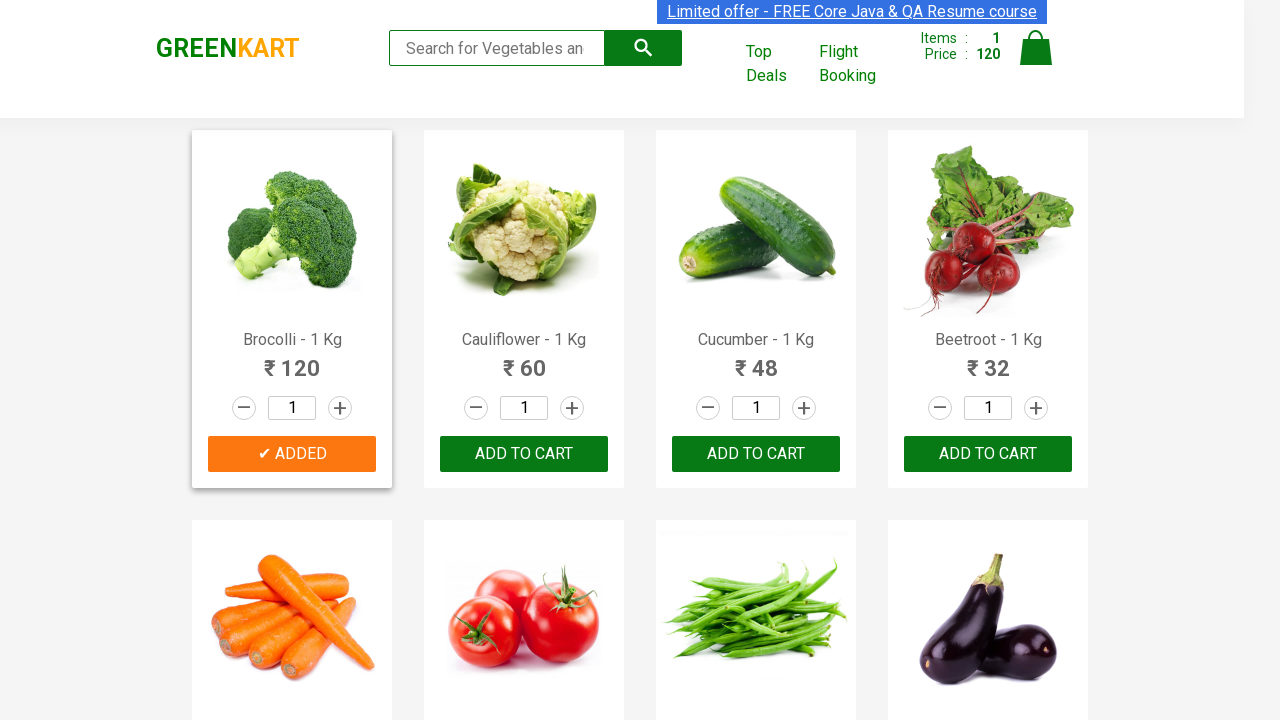

Clicked 'Add to cart' button for 'Cucumber' at (756, 454) on xpath=//div[@class='product-action']/button >> nth=2
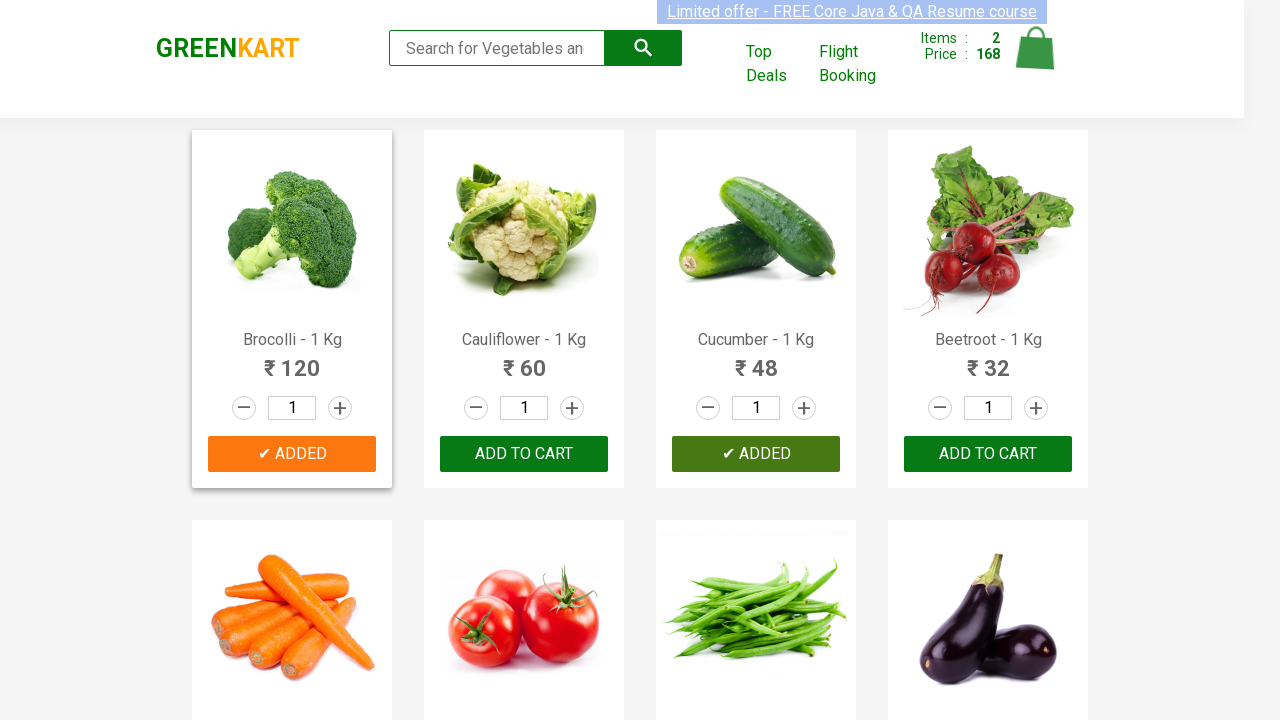

Extracted product name: 'Beetroot'
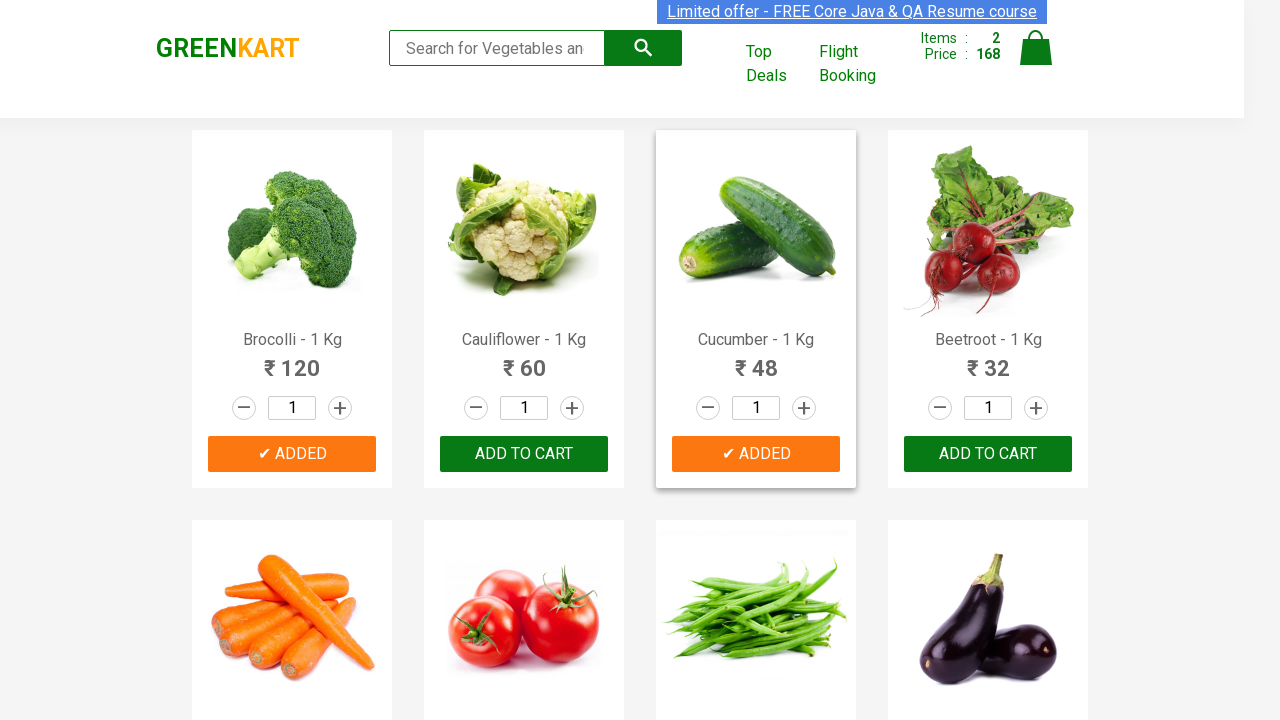

Found needed item 'Beetroot' in product list (item 3 of 3)
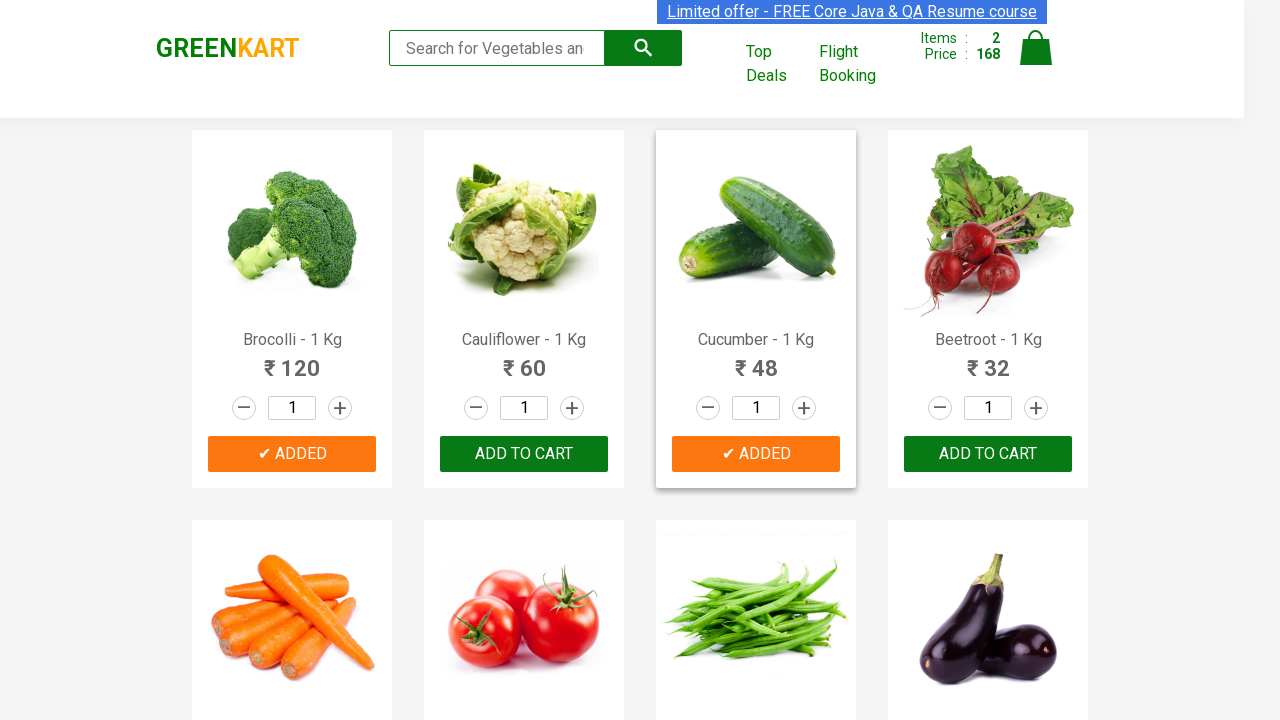

Clicked 'Add to cart' button for 'Beetroot' at (988, 454) on xpath=//div[@class='product-action']/button >> nth=3
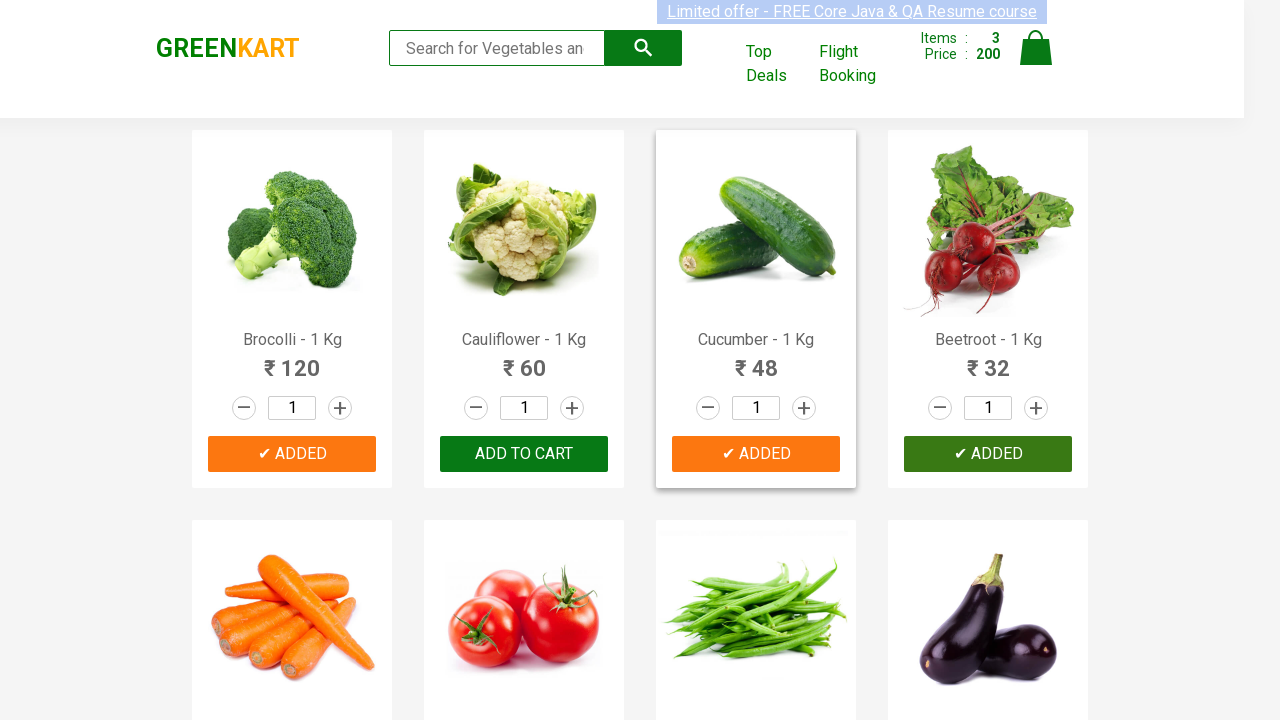

Successfully added all 3 required items to cart
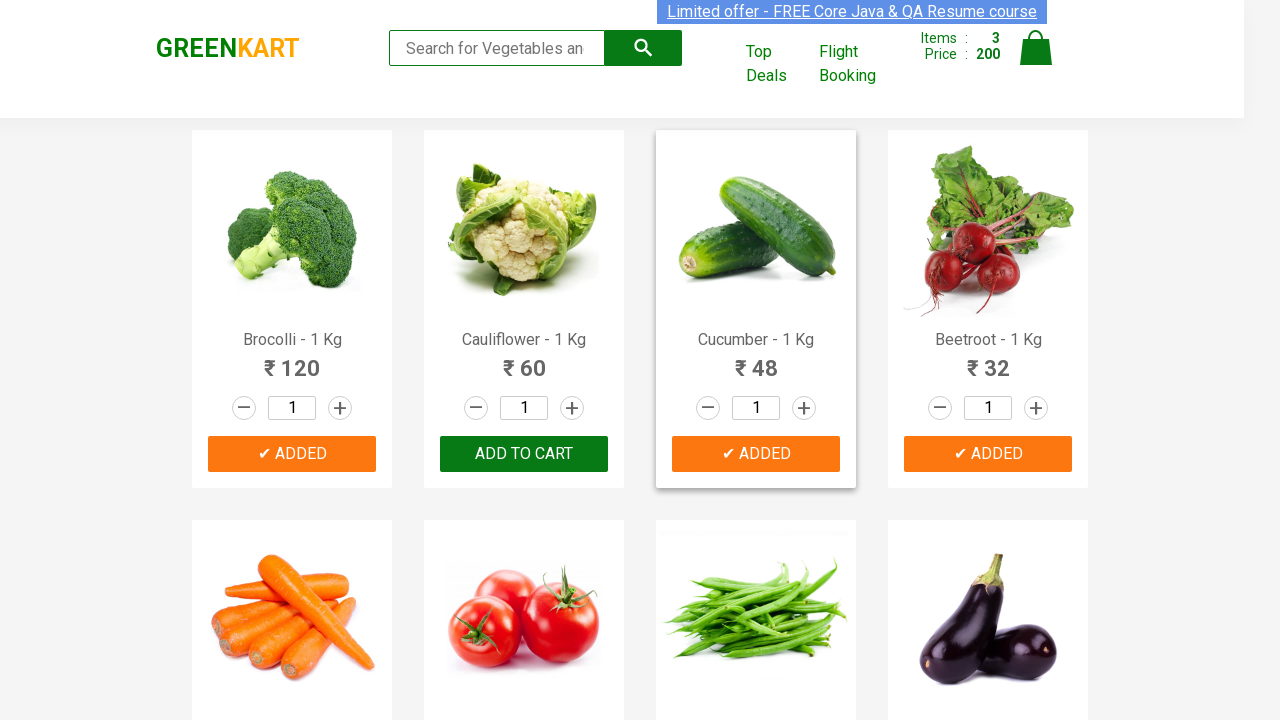

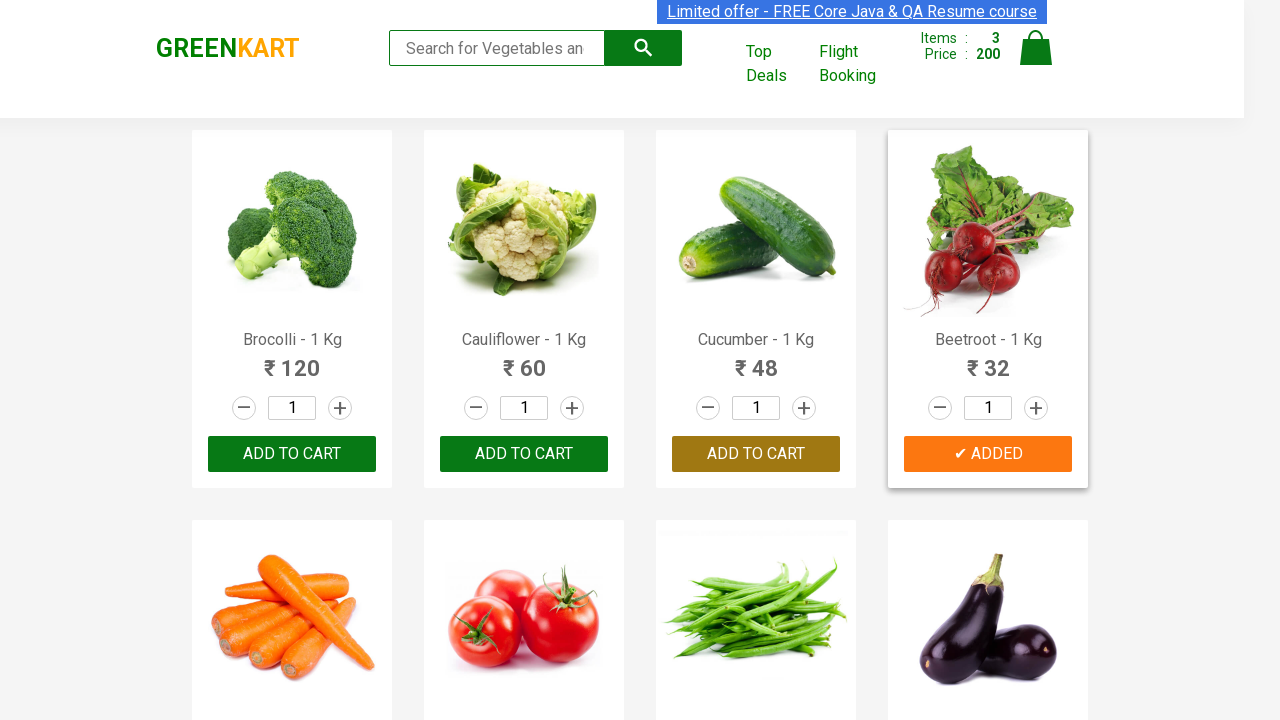